Tests radio button selection and verification

Starting URL: https://wcaquino.me/selenium/componentes.html

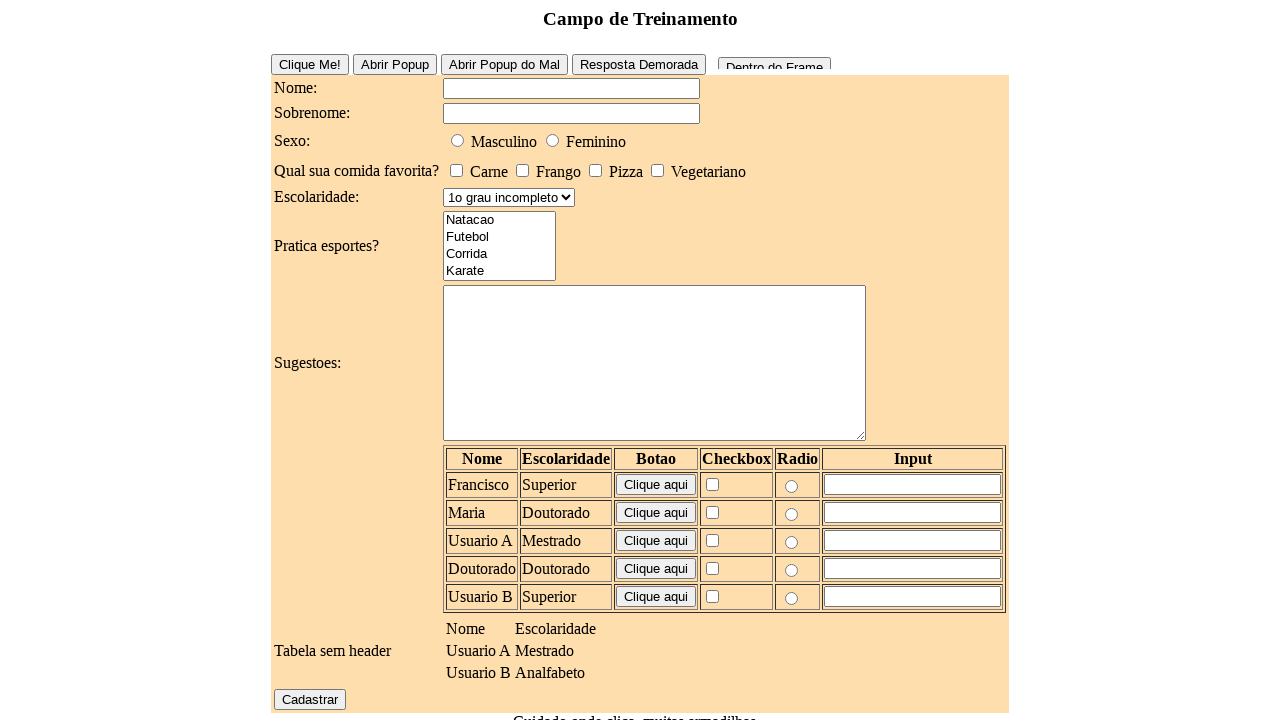

Clicked radio button for male option at (458, 140) on #elementosForm\:sexo\:0
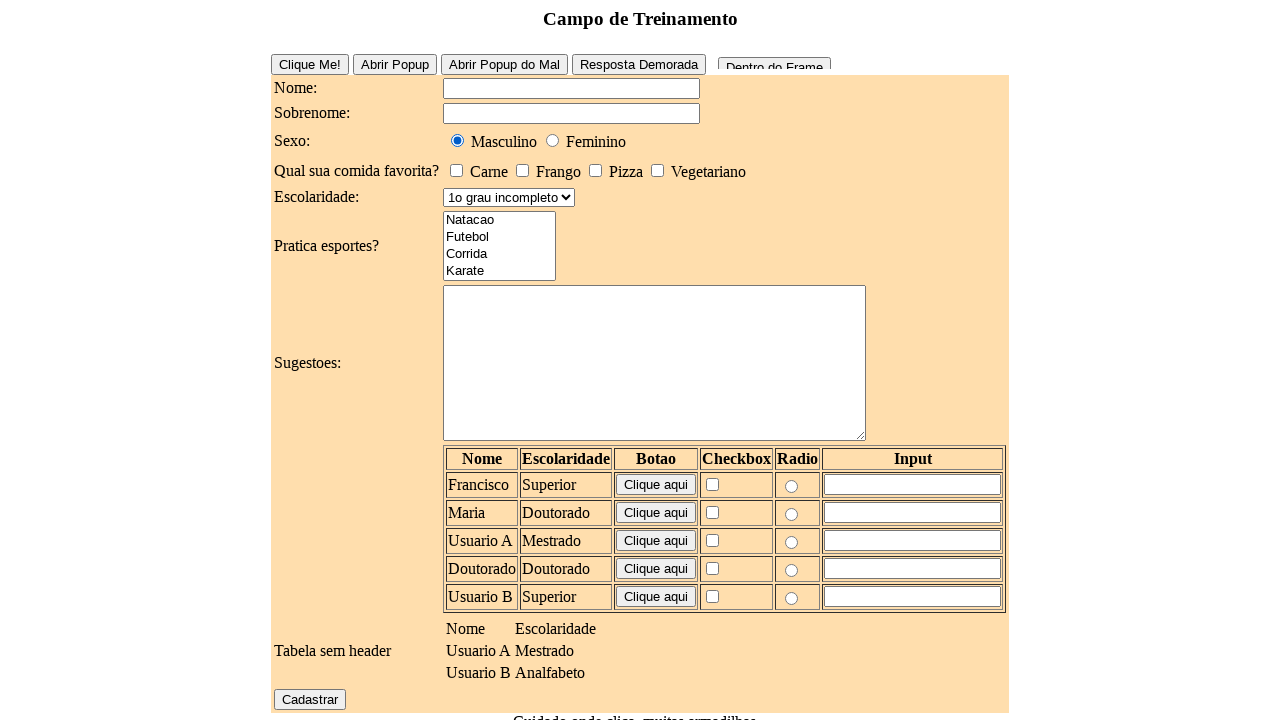

Verified radio button is checked
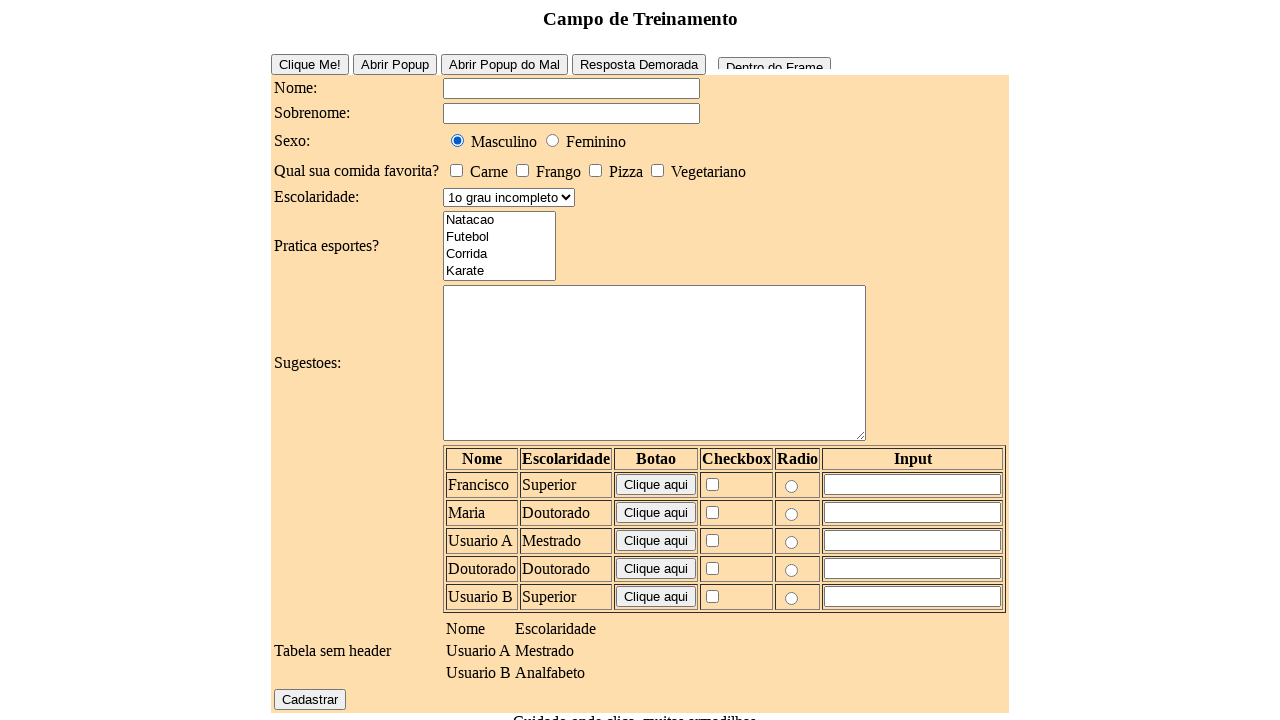

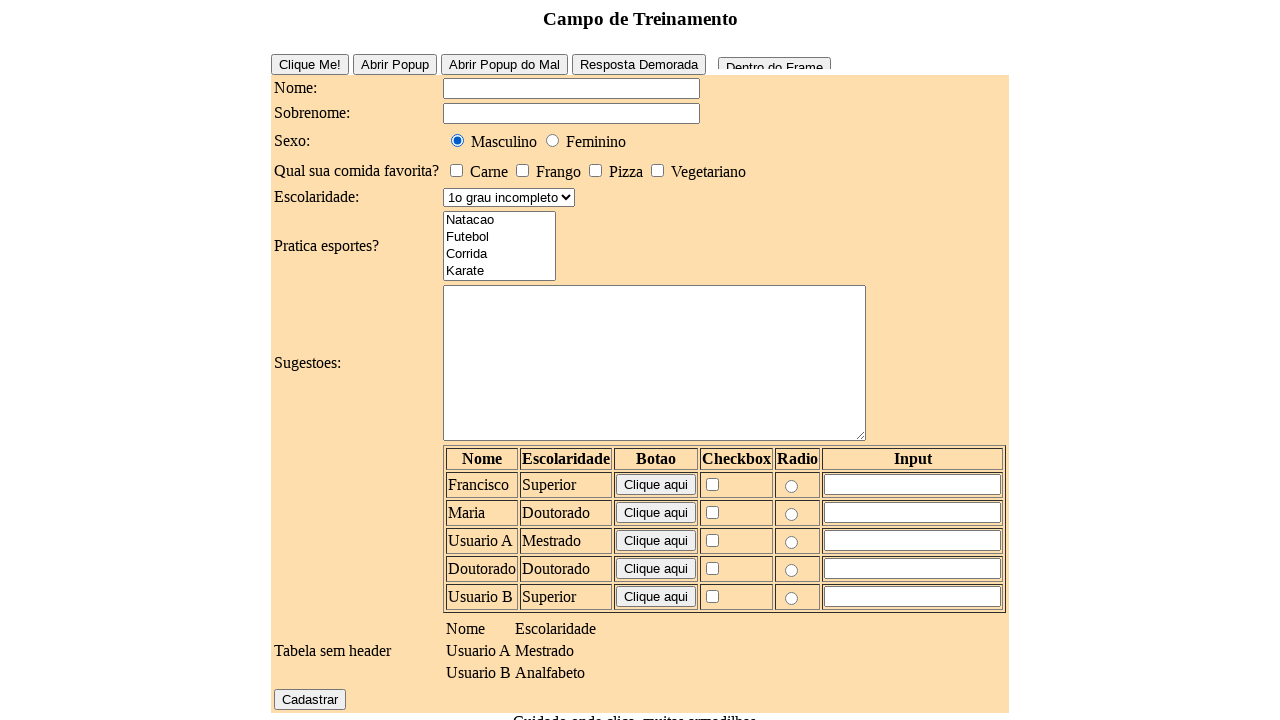